Verifies the current URL of the OrangeHRM login page

Starting URL: https://opensource-demo.orangehrmlive.com/web/index.php/auth/login

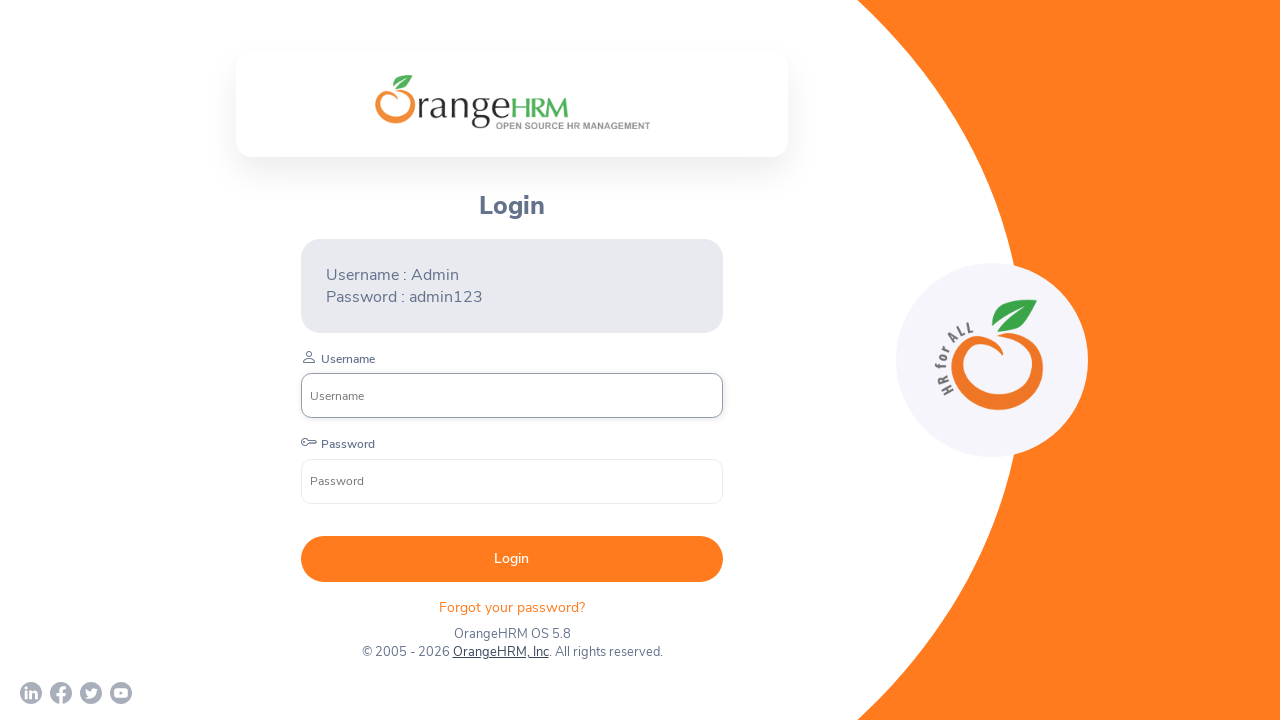

Waited for page to reach networkidle state
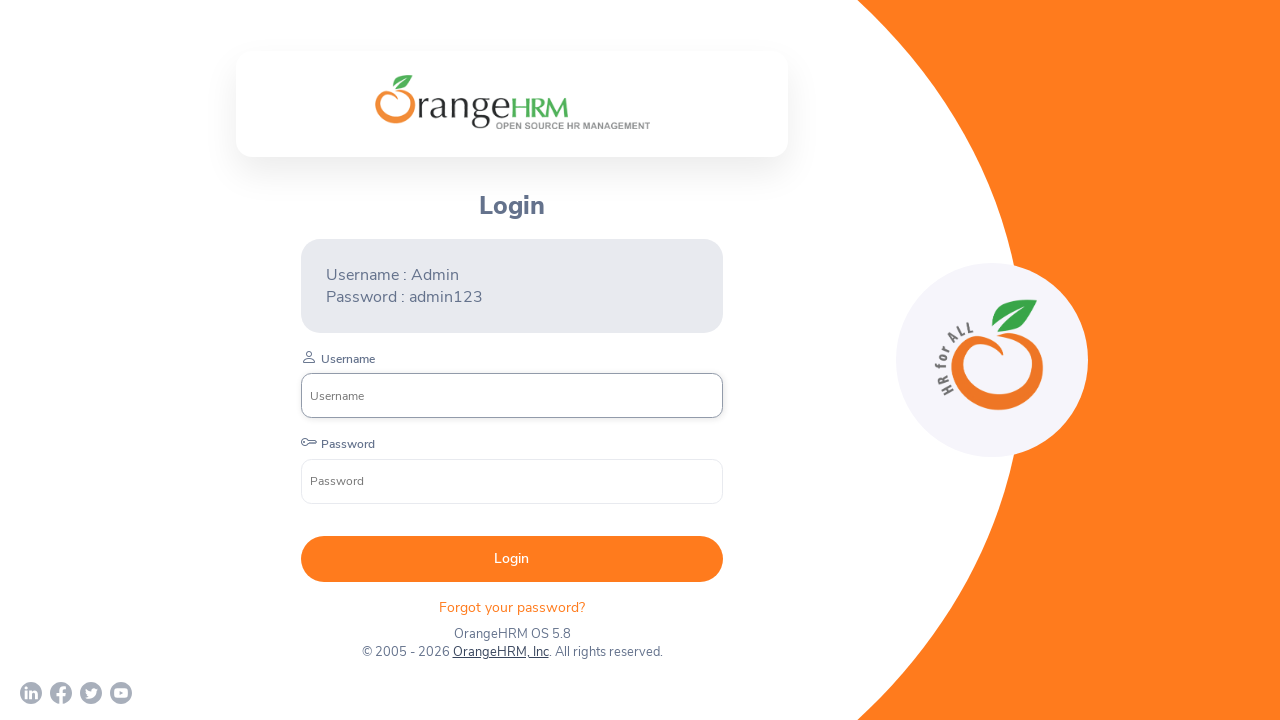

Verified that current URL contains 'login' path
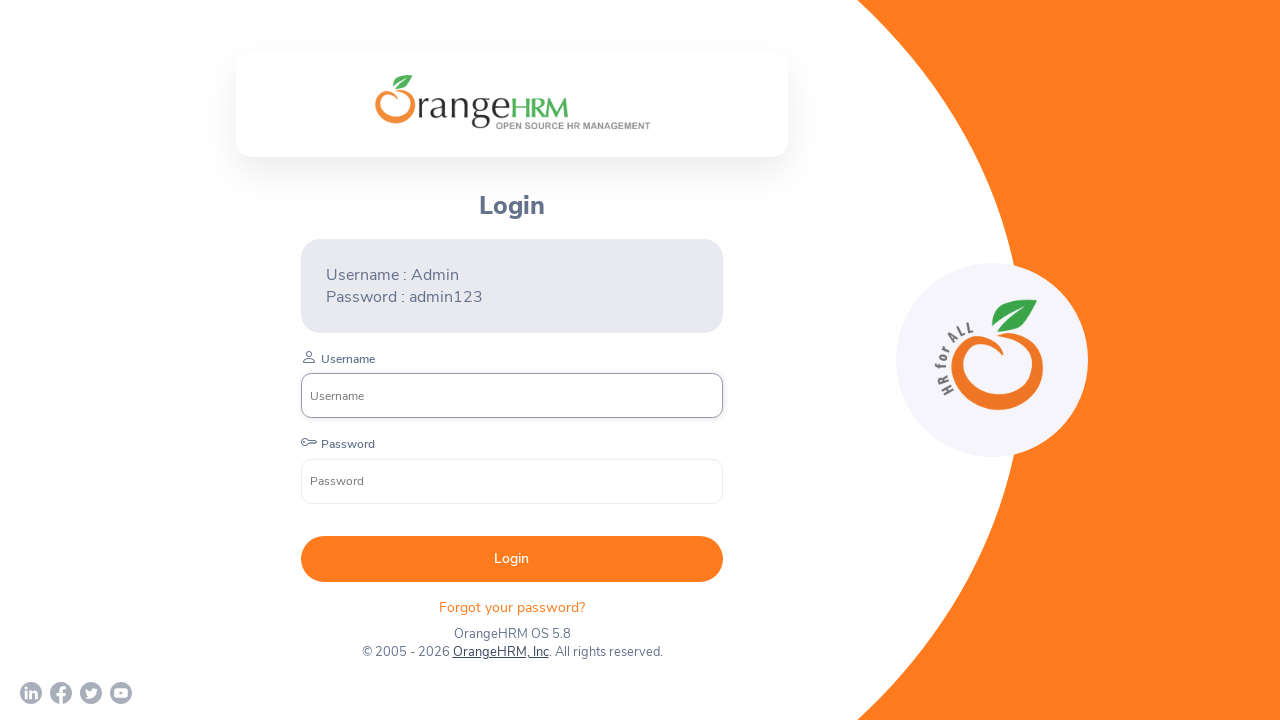

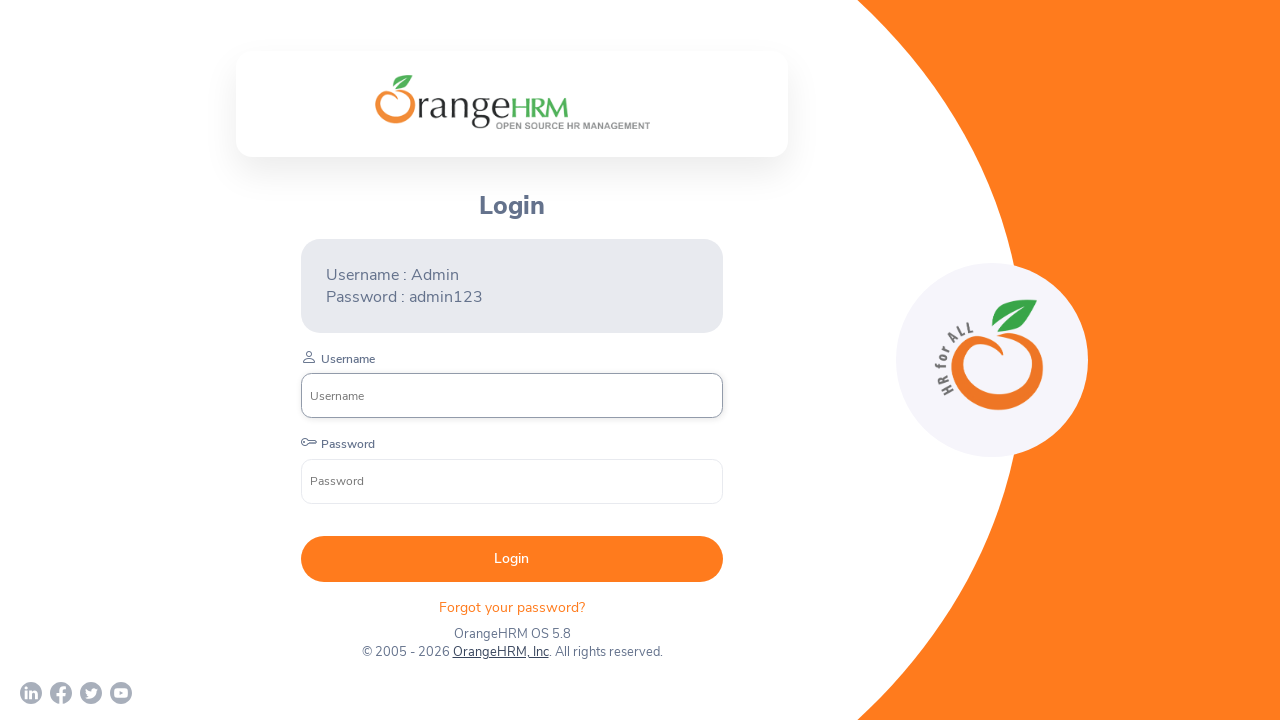